Tests AJIO's search and filter functionality by searching for bags, applying gender and fashion bag filters, and verifying the displayed results

Starting URL: https://www.ajio.com/

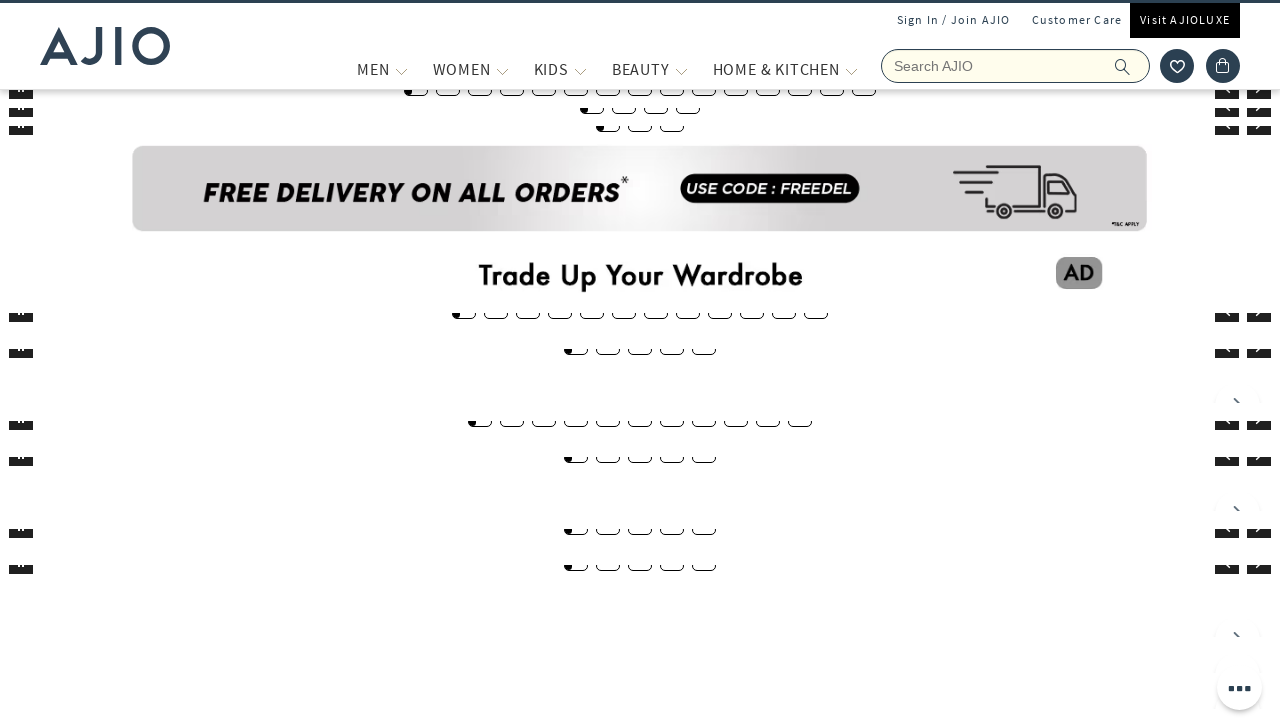

Search box became visible
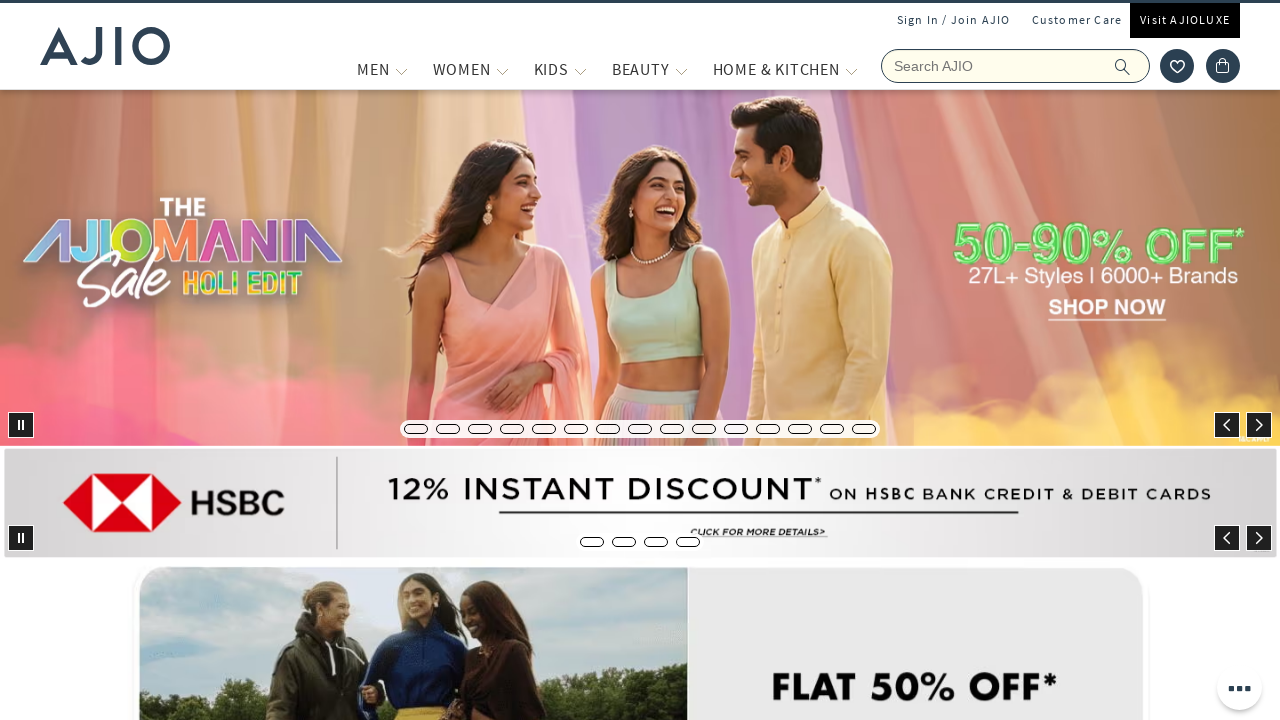

Filled search field with 'bags' on input.react-autosuggest__input.react-autosuggest__input--open
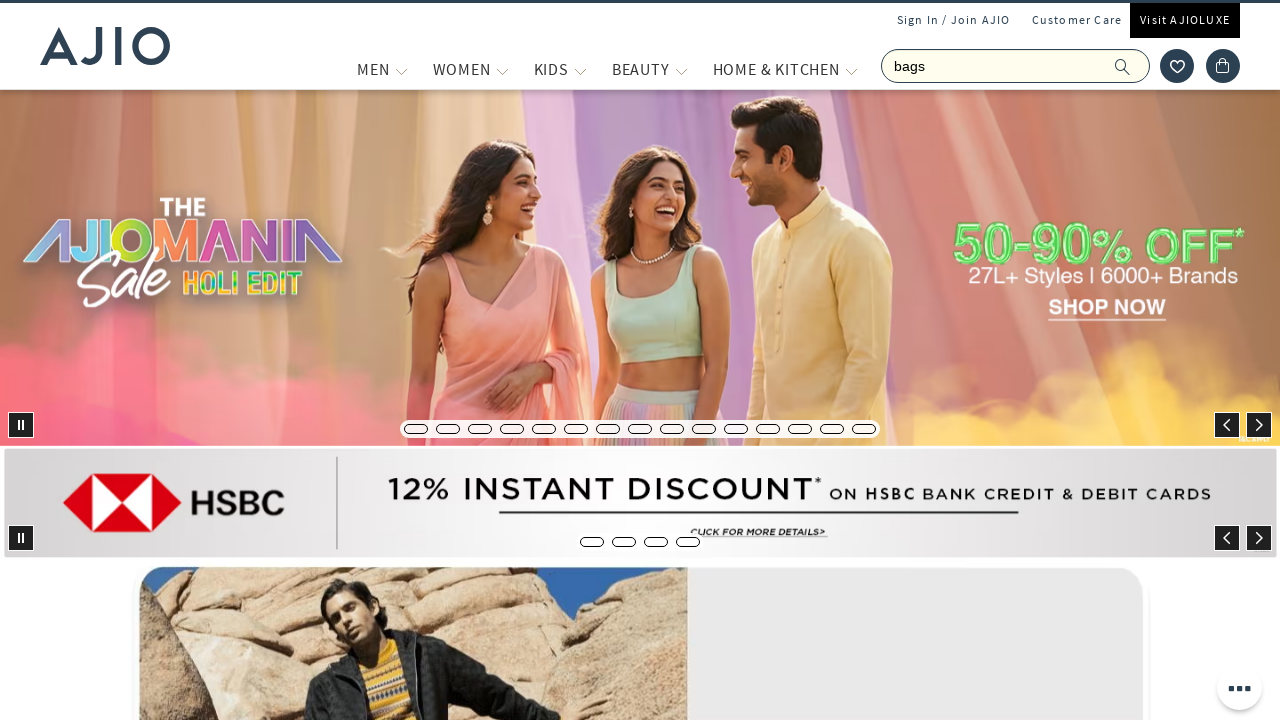

Pressed Enter to submit search for bags on input.react-autosuggest__input.react-autosuggest__input--open
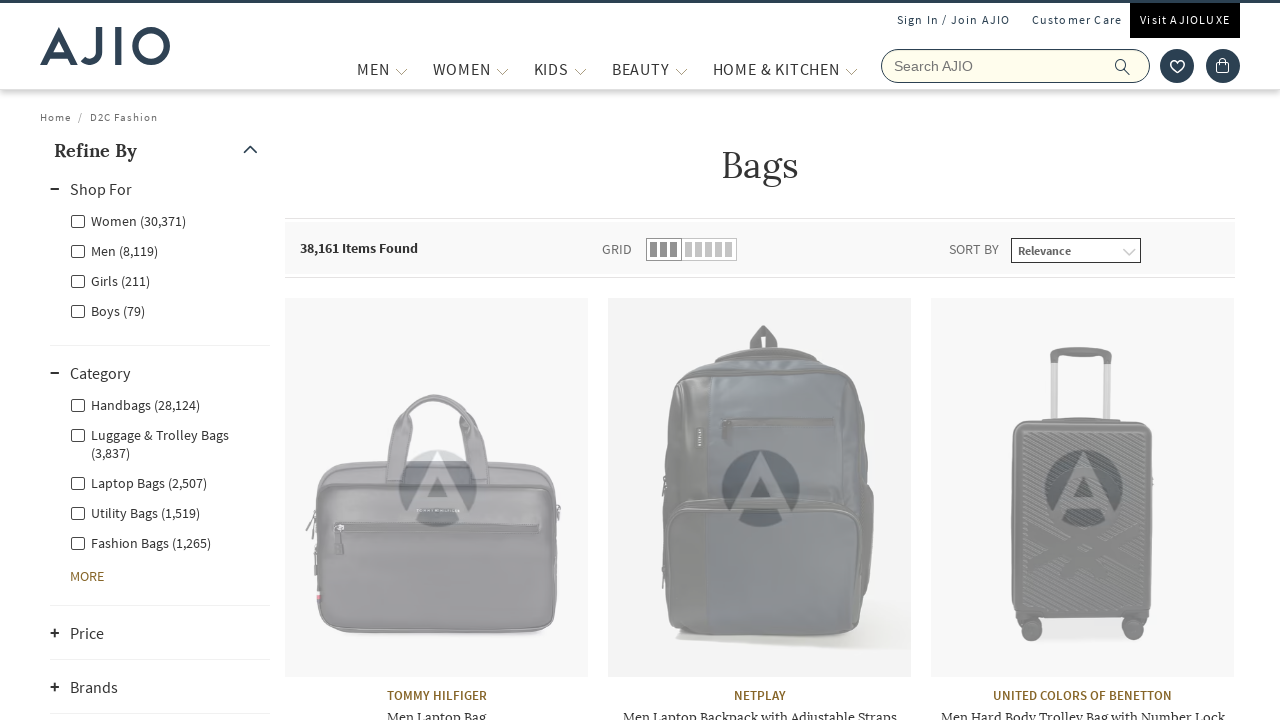

Clicked on Men gender filter at (114, 250) on xpath=//input[@name='genderfilter']/following-sibling::label[@for='Men']
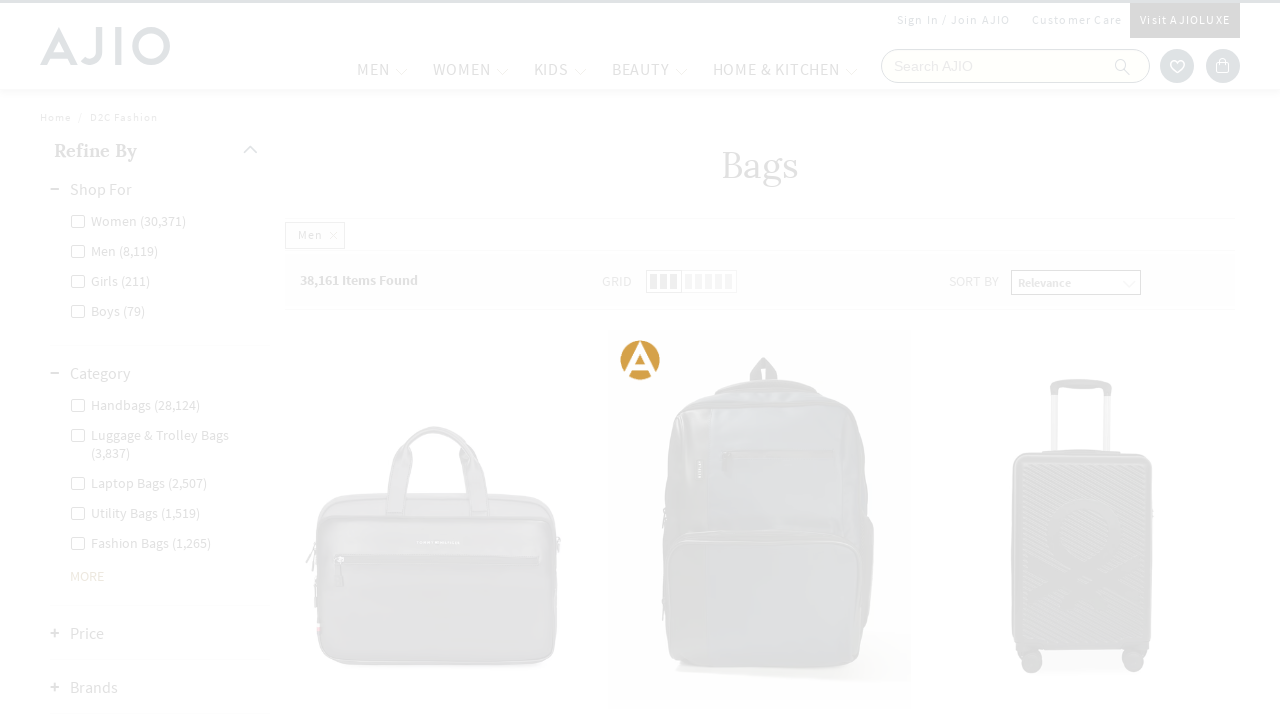

Waited 5 seconds for gender filter to apply
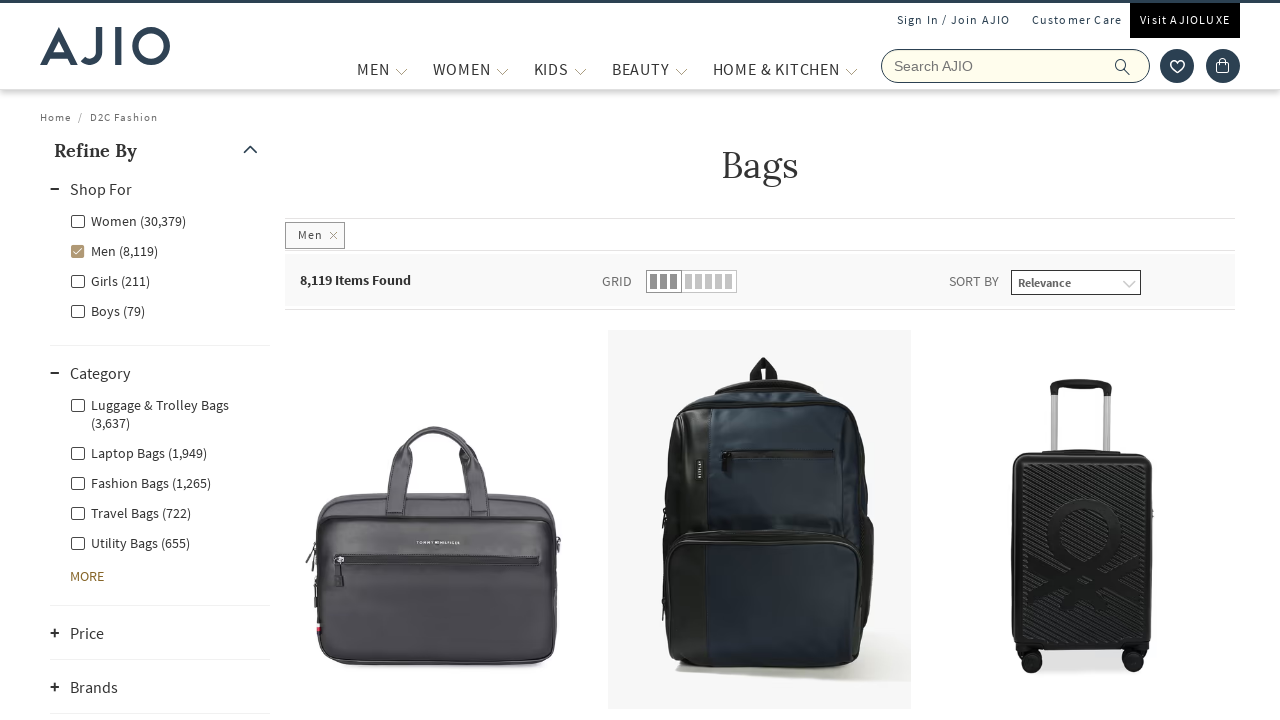

Clicked on Fashion Bags category filter for Men at (140, 482) on xpath=//input[@id='Men - Fashion Bags']/following-sibling::label[@for='Men - Fas
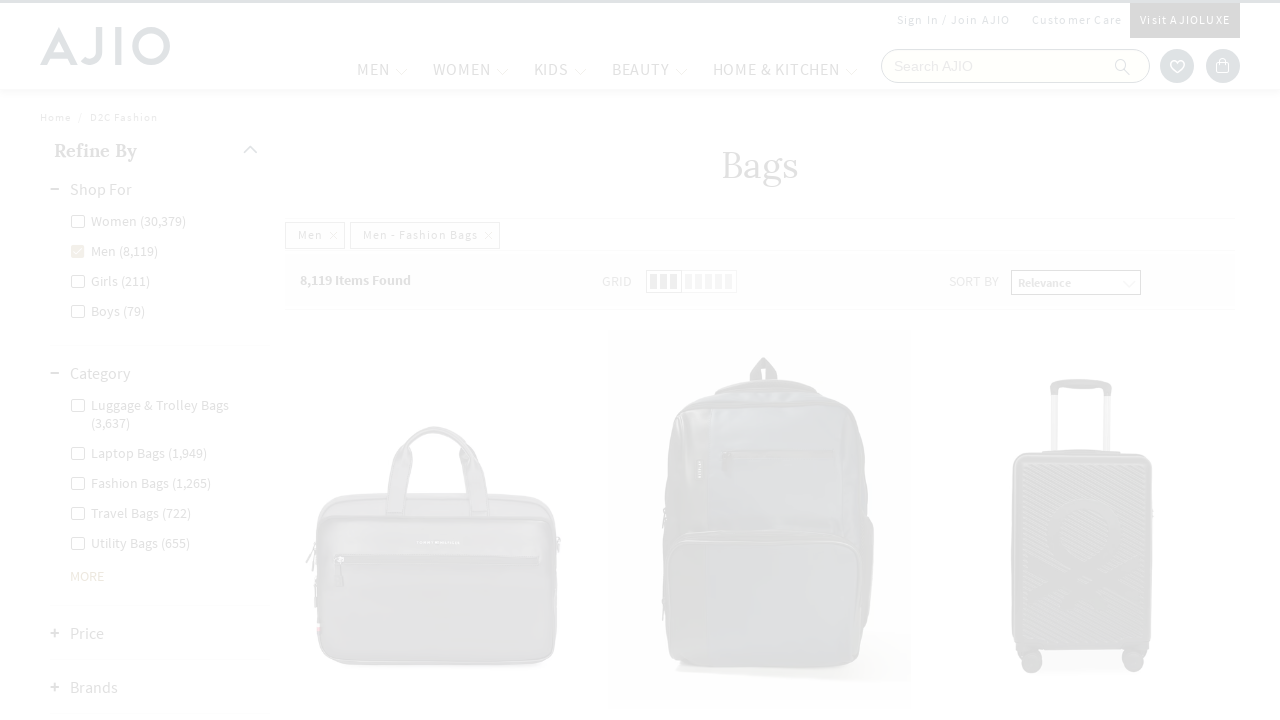

Waited 5 seconds for filtered results to load
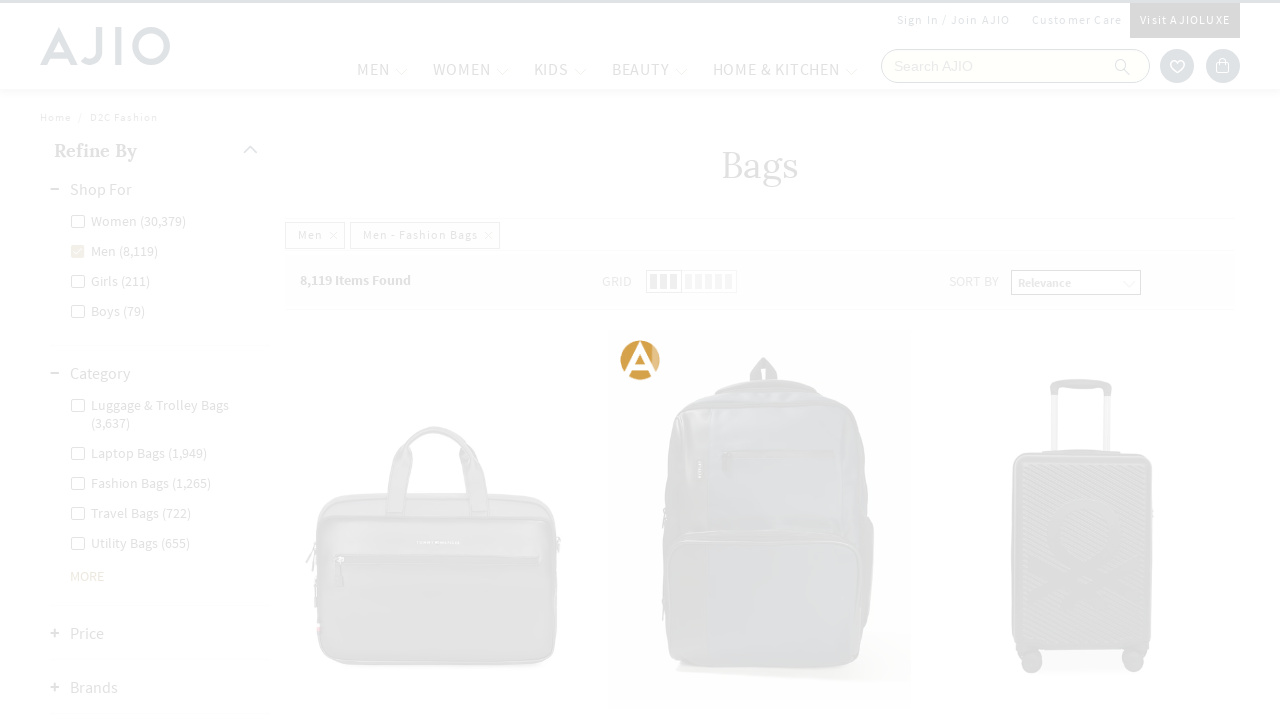

Verified brand elements are present in search results
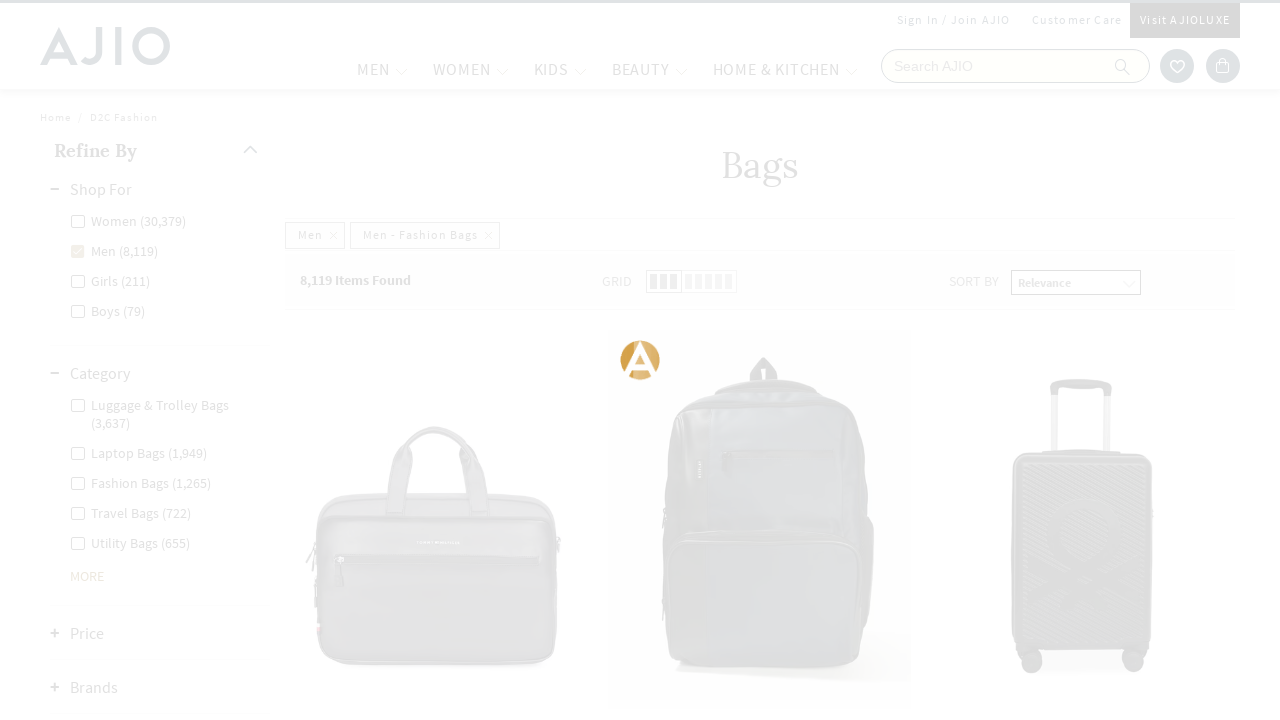

Verified bag name elements are present in search results
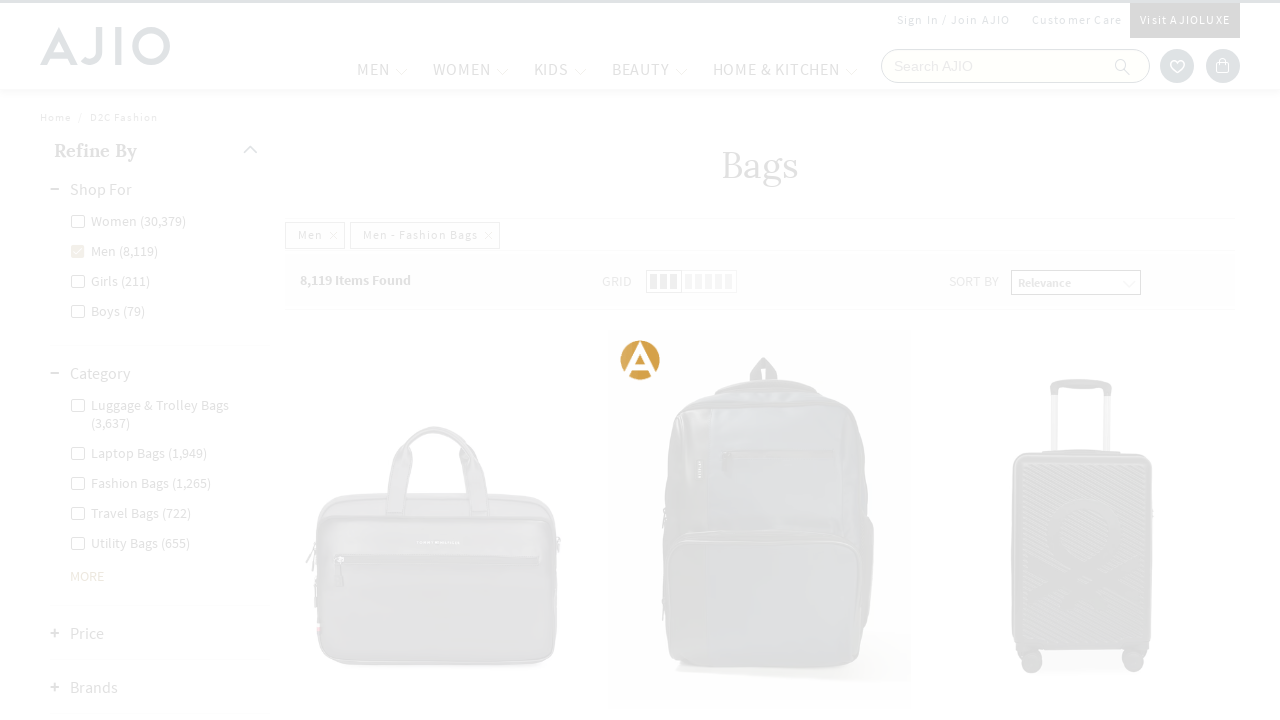

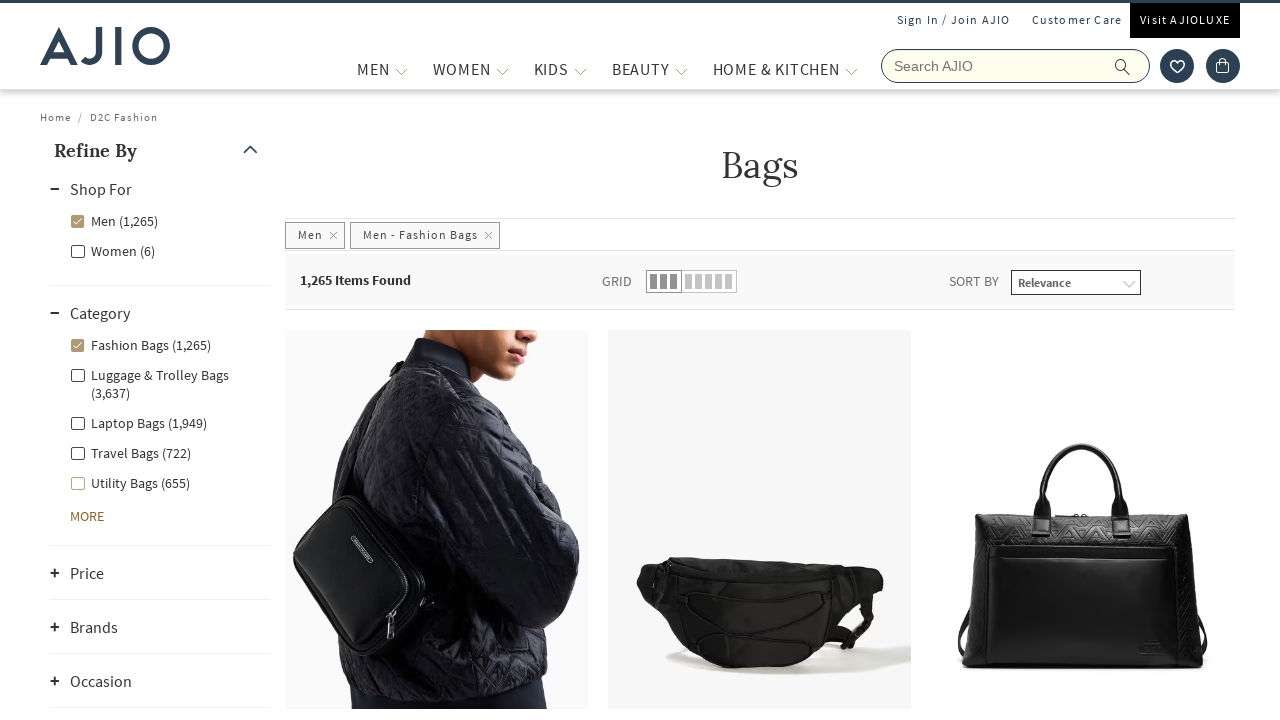